Tests that entering empty text removes the todo item

Starting URL: https://demo.playwright.dev/todomvc

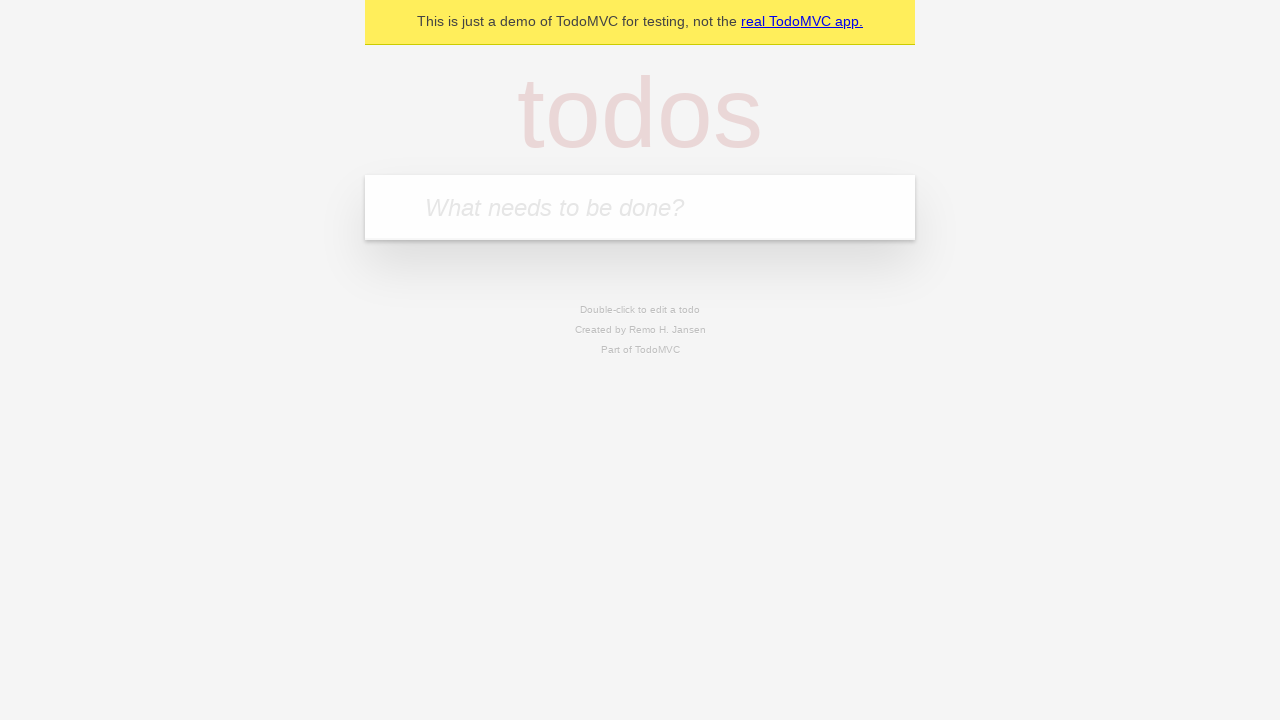

Filled first todo input with 'buy some cheese' on internal:attr=[placeholder="What needs to be done?"i]
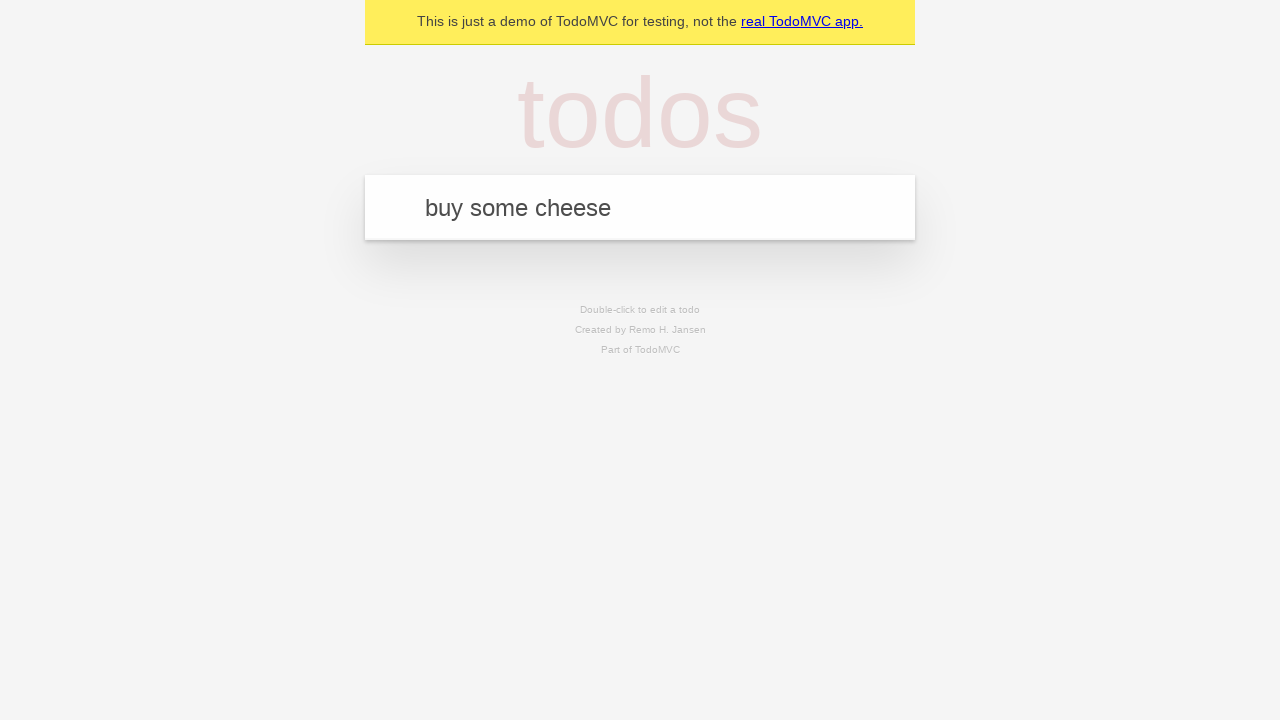

Pressed Enter to create first todo item on internal:attr=[placeholder="What needs to be done?"i]
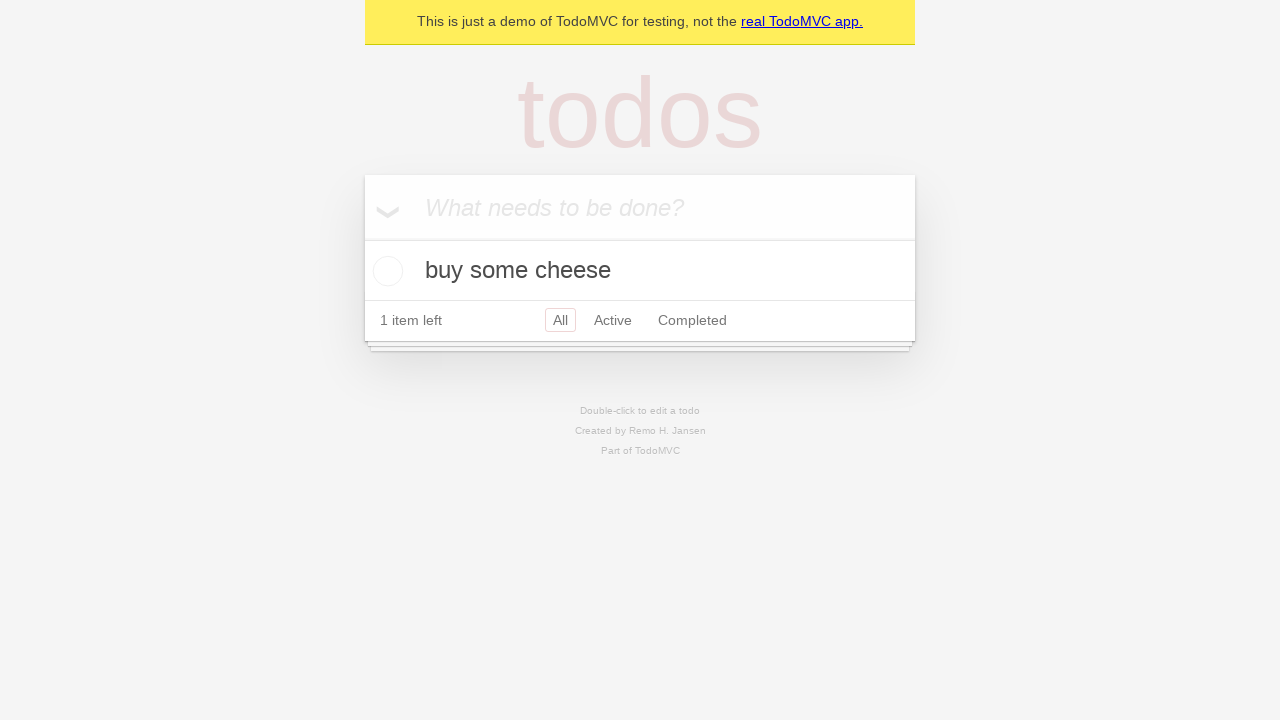

Filled second todo input with 'feed the cat' on internal:attr=[placeholder="What needs to be done?"i]
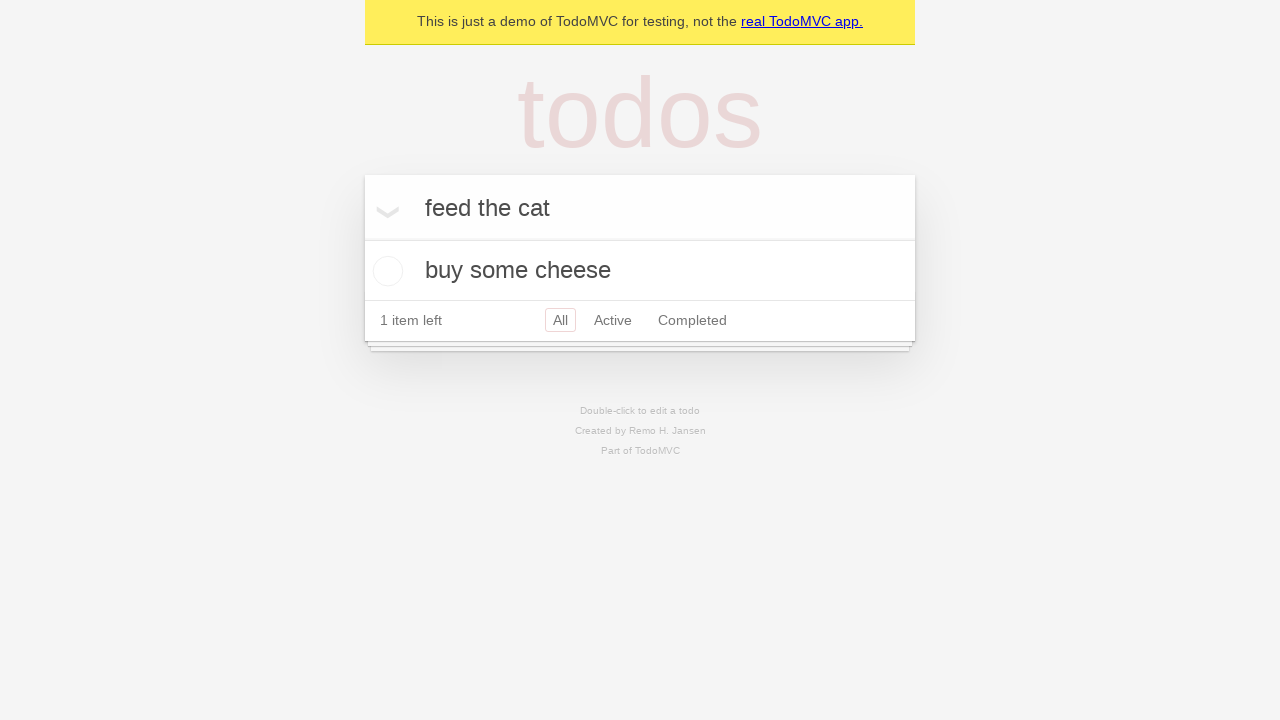

Pressed Enter to create second todo item on internal:attr=[placeholder="What needs to be done?"i]
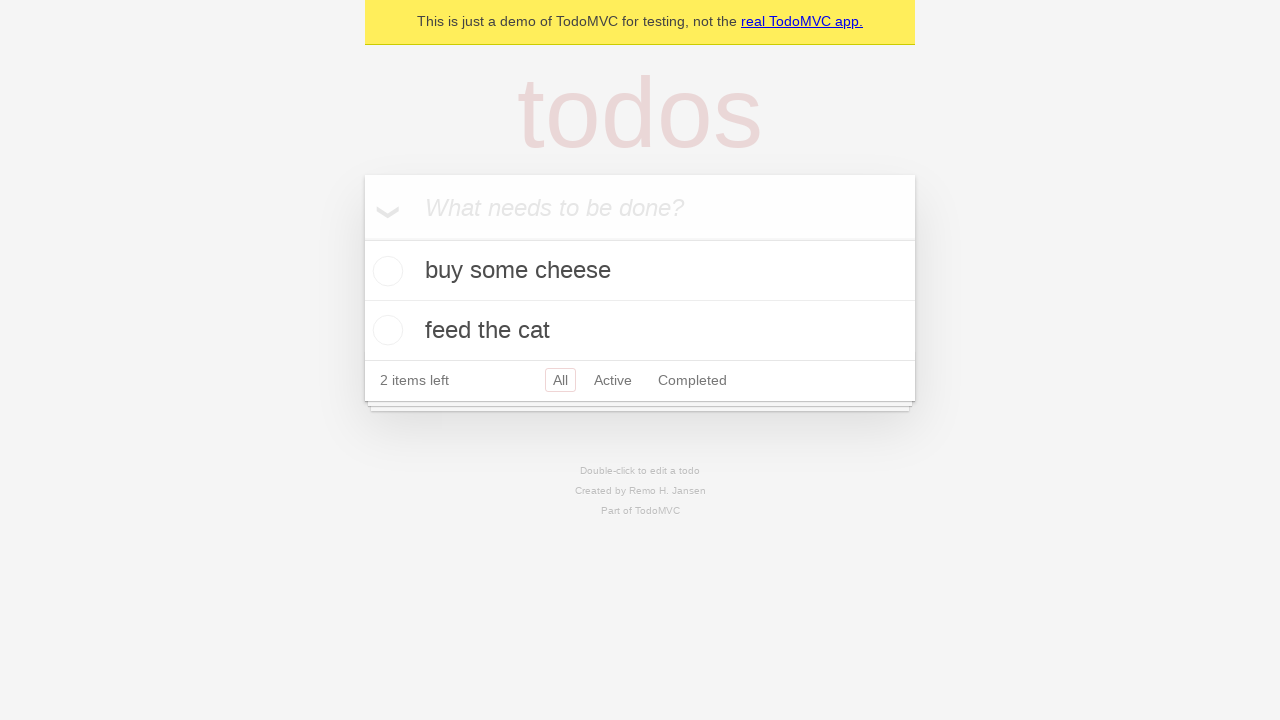

Filled third todo input with 'book a doctors appointment' on internal:attr=[placeholder="What needs to be done?"i]
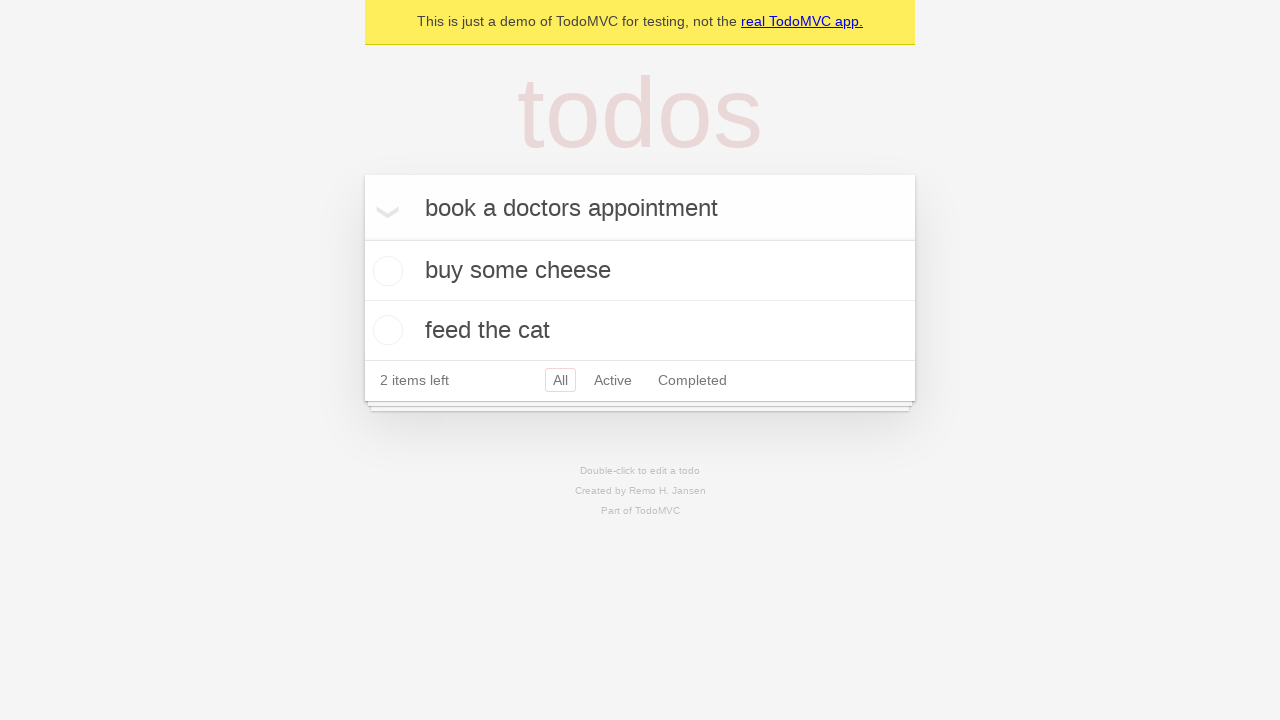

Pressed Enter to create third todo item on internal:attr=[placeholder="What needs to be done?"i]
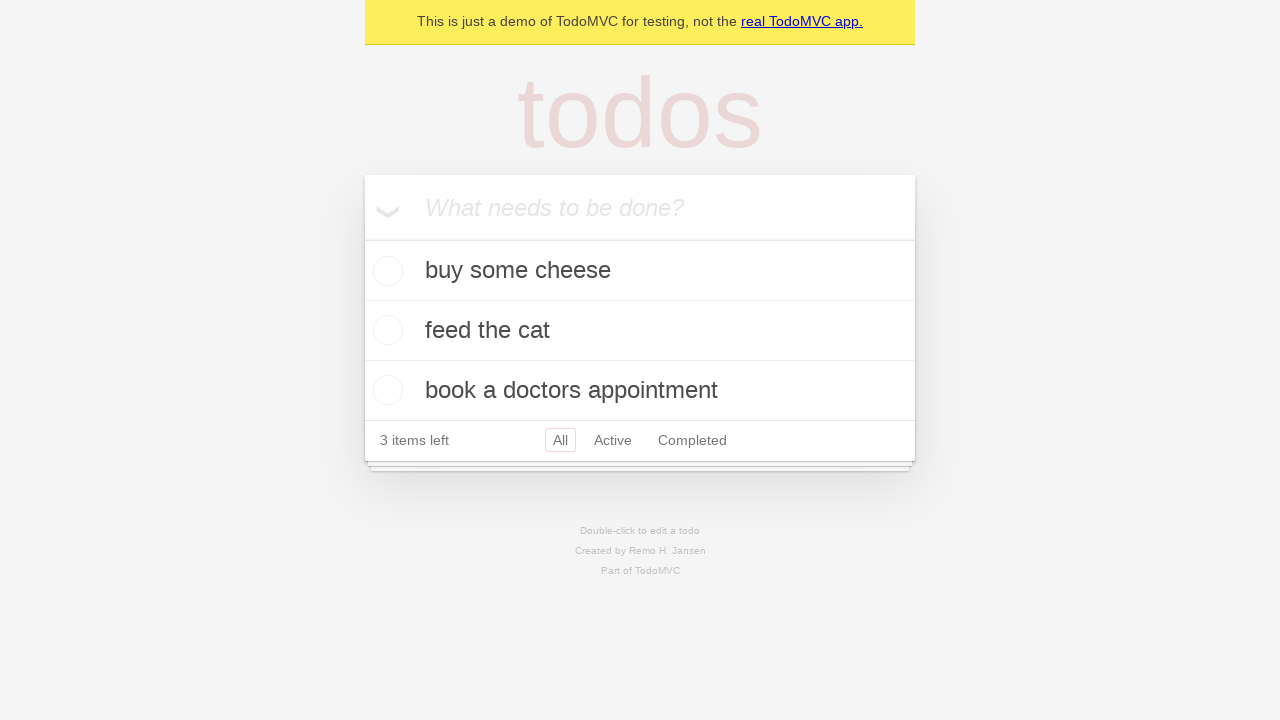

Waited for third todo item to load
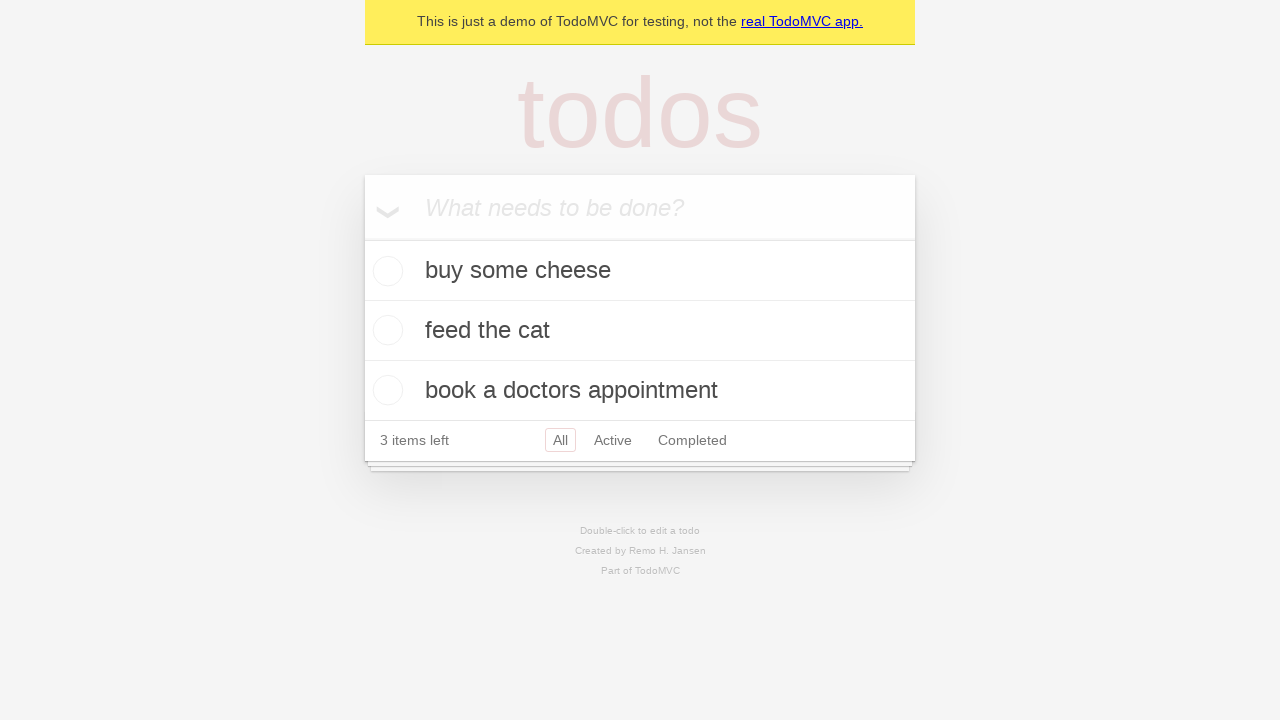

Double-clicked second todo item to enter edit mode at (640, 331) on internal:testid=[data-testid="todo-item"s] >> nth=1
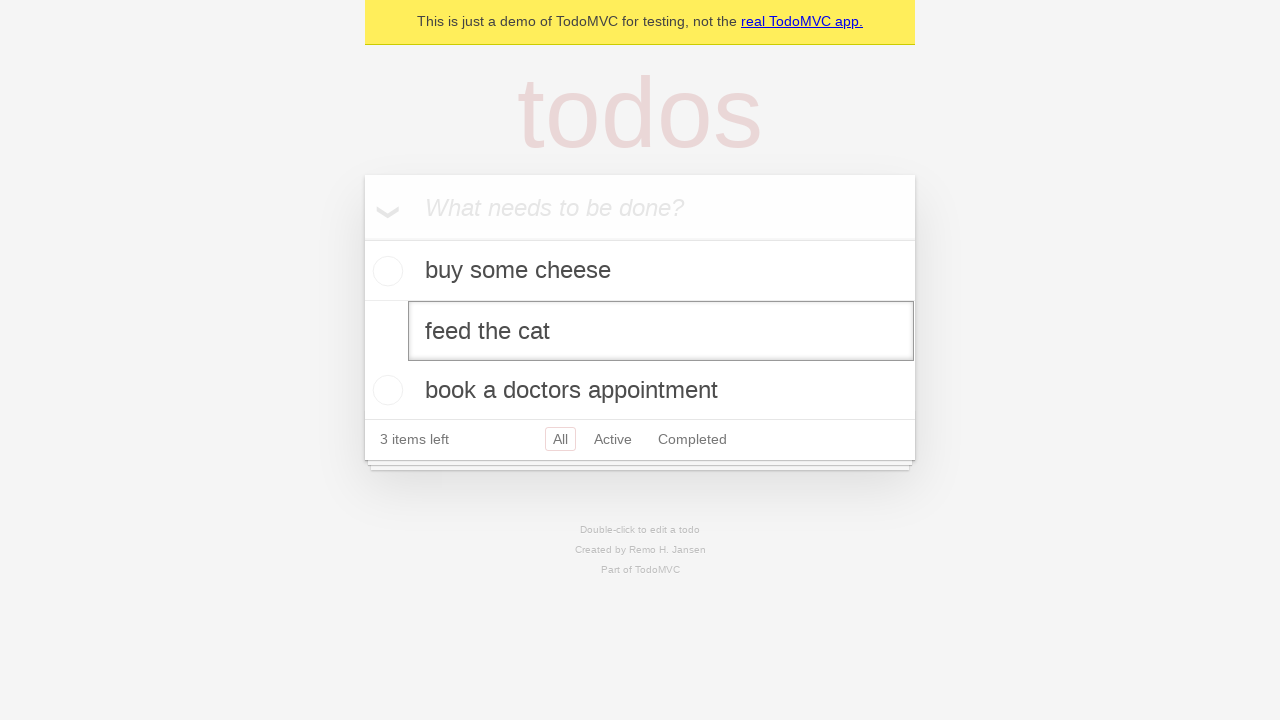

Cleared text in edit box (entered empty string) on internal:testid=[data-testid="todo-item"s] >> nth=1 >> internal:role=textbox[nam
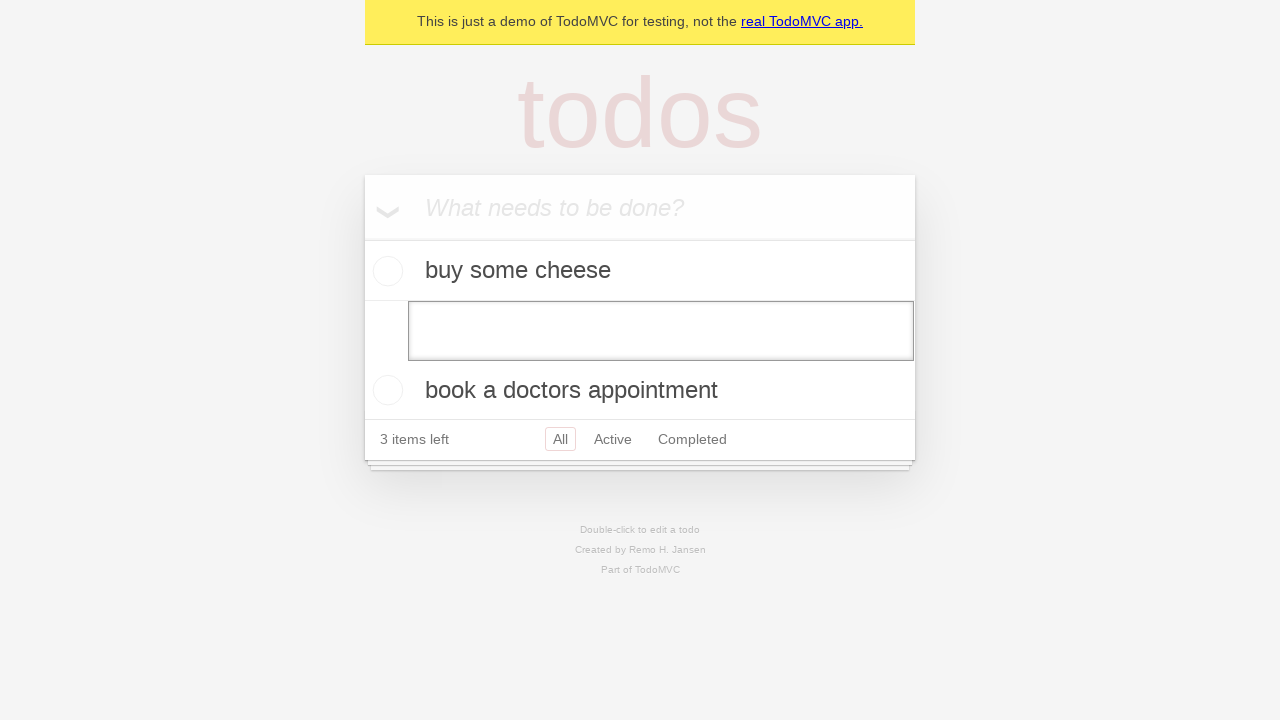

Pressed Enter to confirm empty text, removing the todo item on internal:testid=[data-testid="todo-item"s] >> nth=1 >> internal:role=textbox[nam
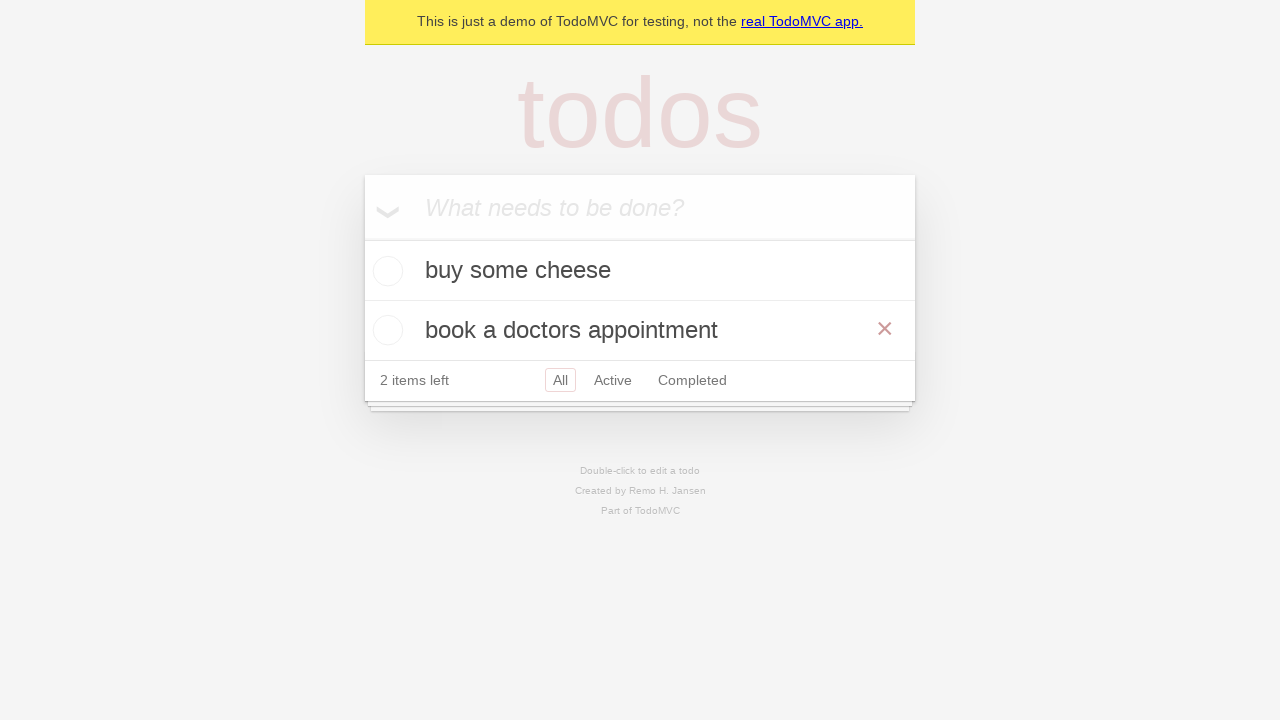

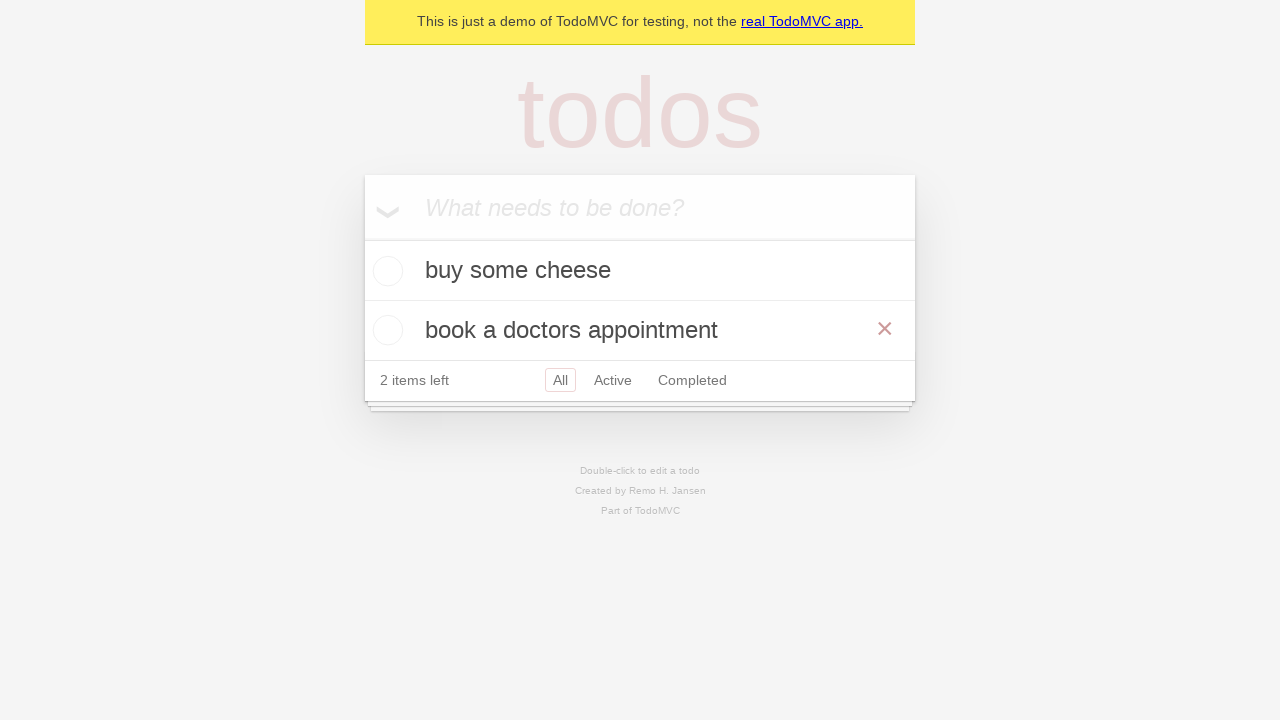